Navigates to jQuery UI website, clicks on the Tooltip link, switches to an iframe, and retrieves the tooltip attribute from an age input field

Starting URL: https://jqueryui.com/

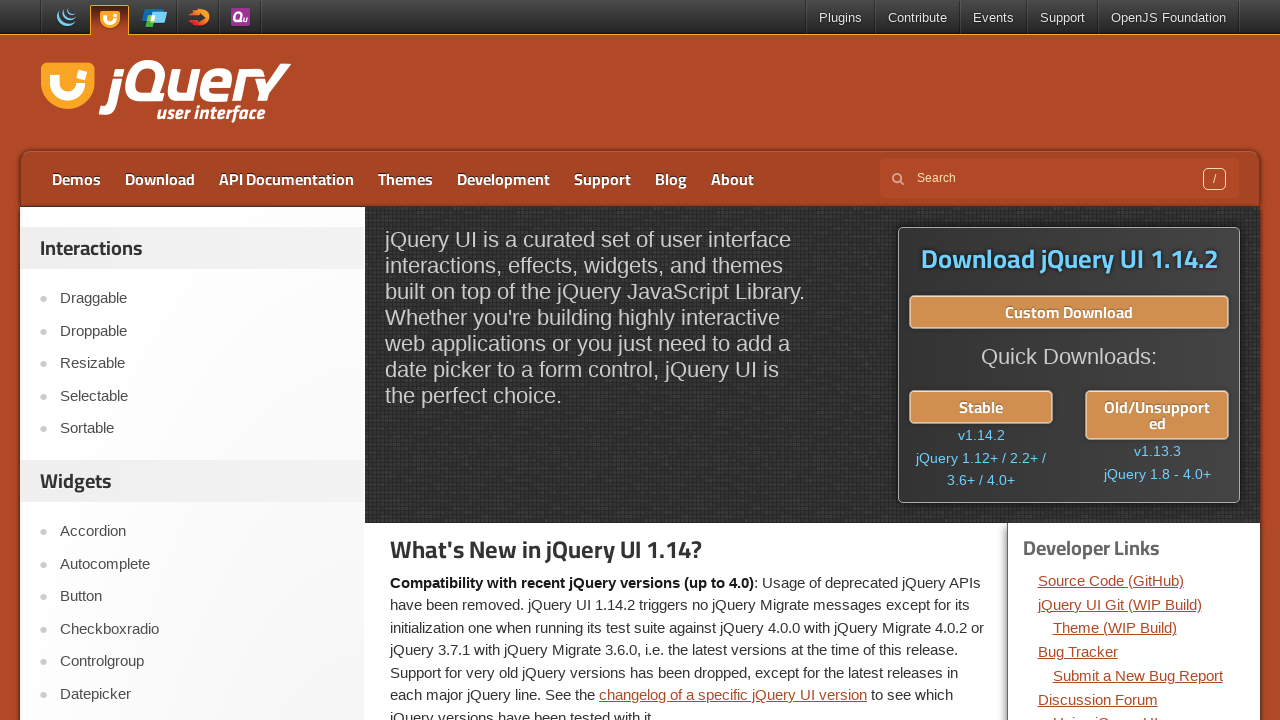

Navigated to jQuery UI website
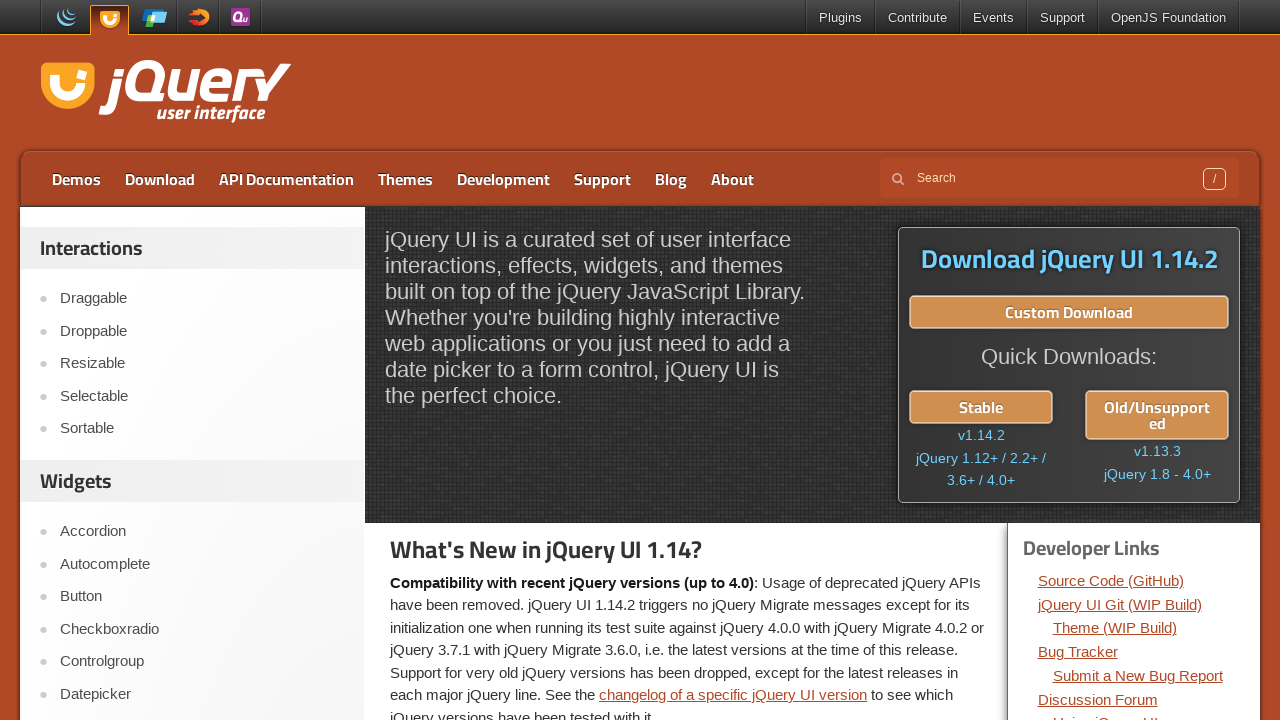

Clicked on the Tooltip link in navigation at (202, 360) on xpath=//a[contains(text(),'Tooltip')]
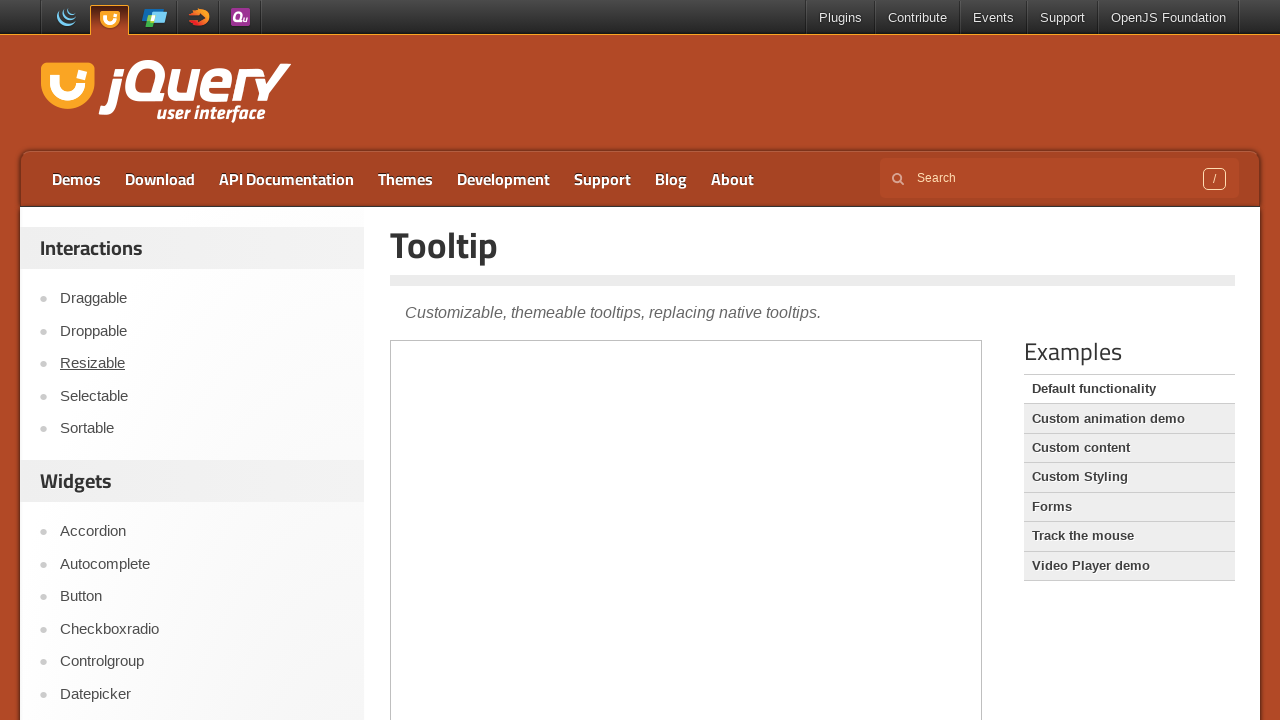

Waited for demo iframe to load
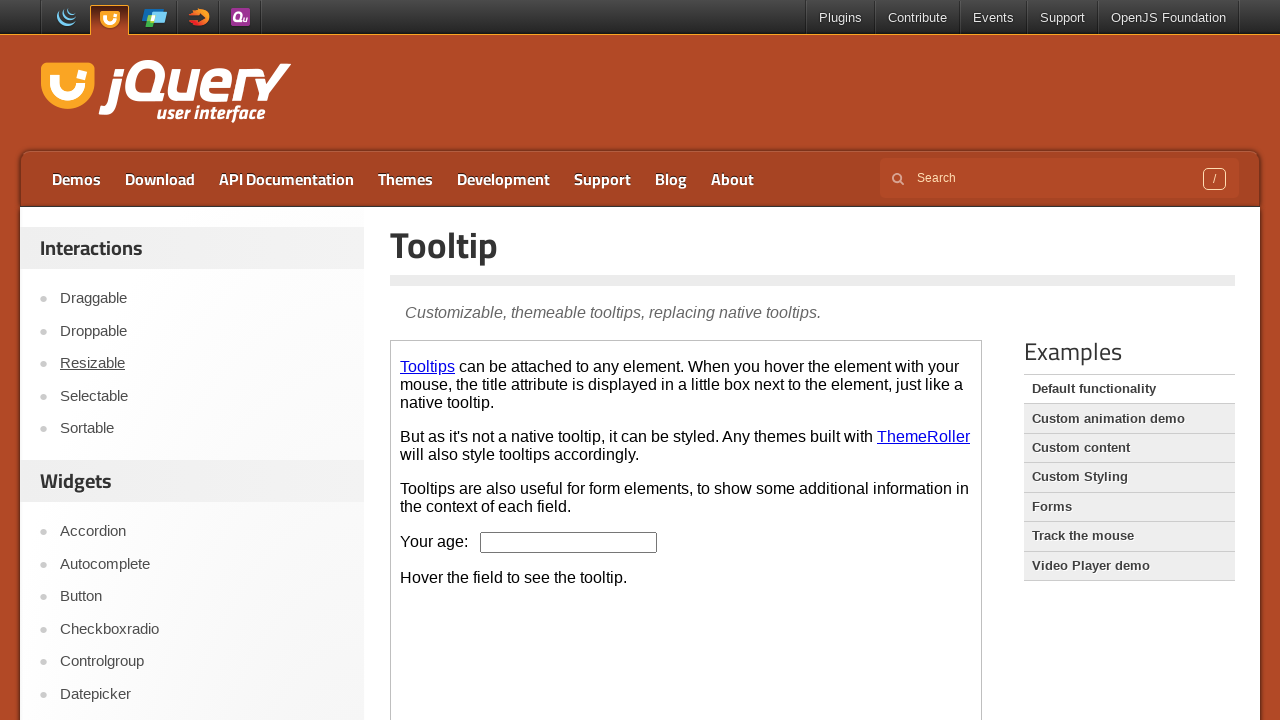

Switched to iframe context
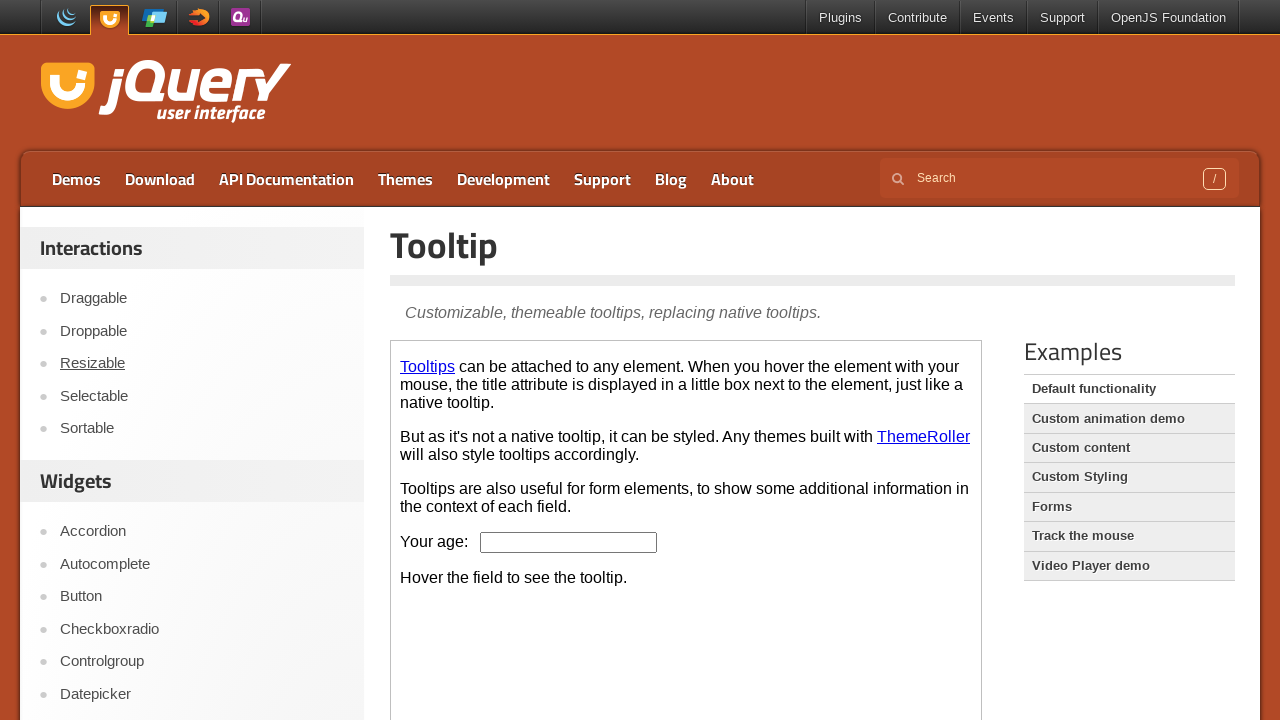

Retrieved tooltip attribute from age field: 'We ask for your age only for statistical purposes.'
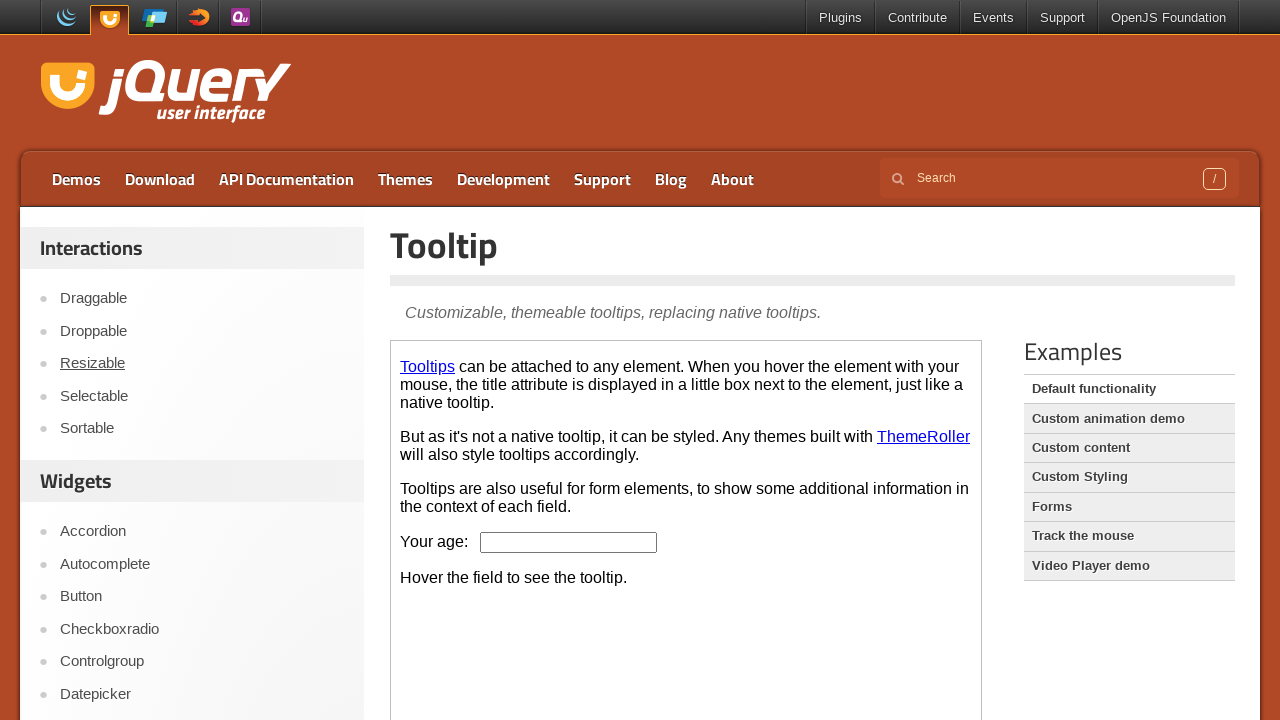

Verified that tooltip attribute exists
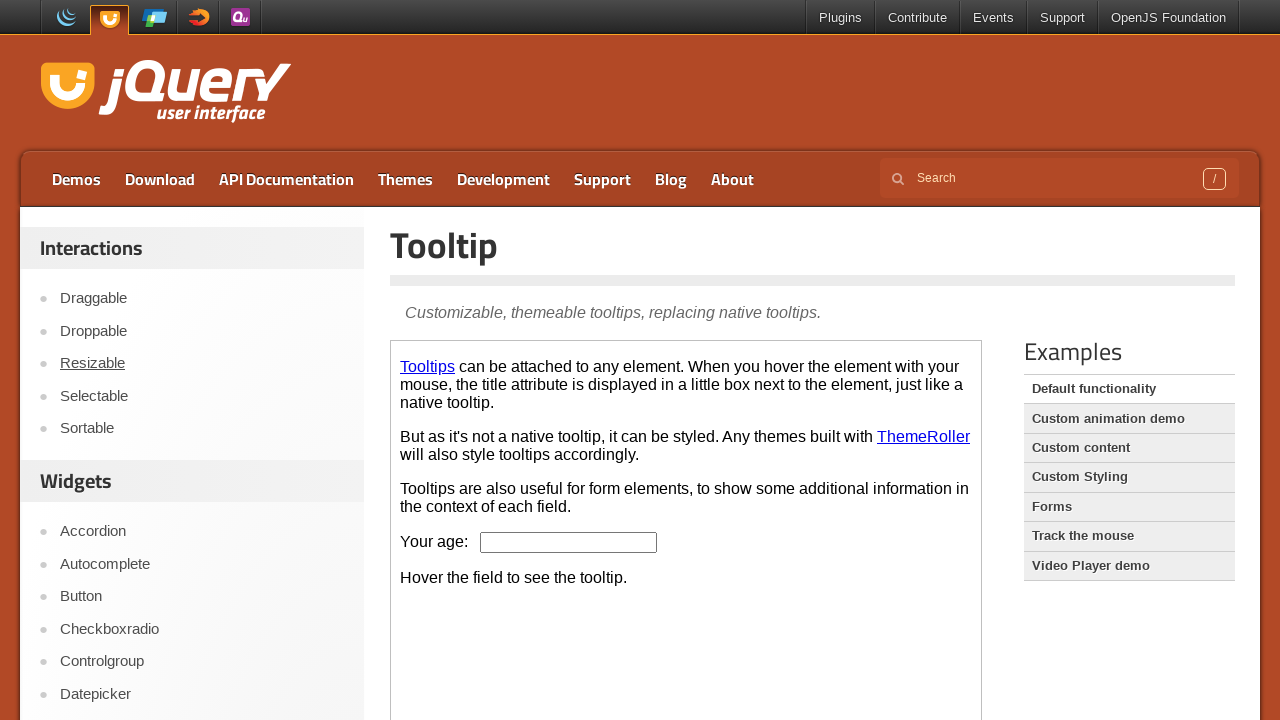

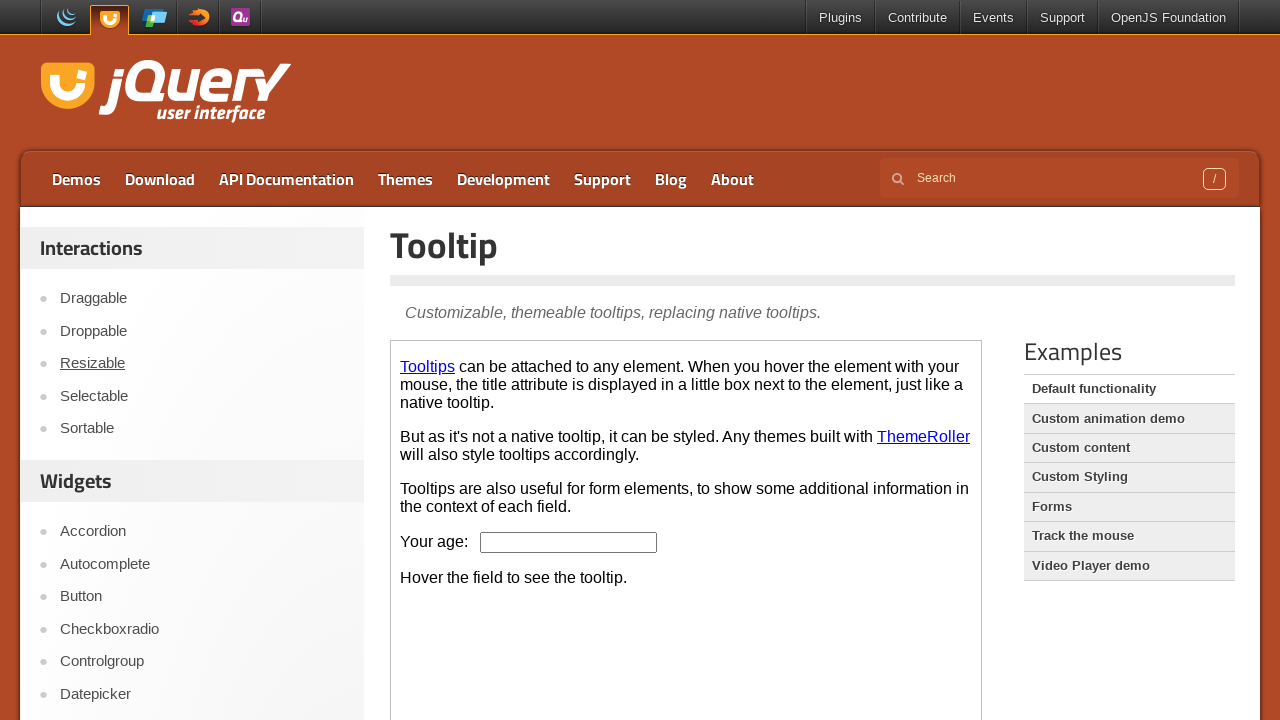